Tests a flight booking form by selecting currency from dropdown, adjusting passenger count, selecting origin and destination cities, entering country in autocomplete field, selecting travel dates, and submitting the form.

Starting URL: https://rahulshettyacademy.com/dropdownsPractise/

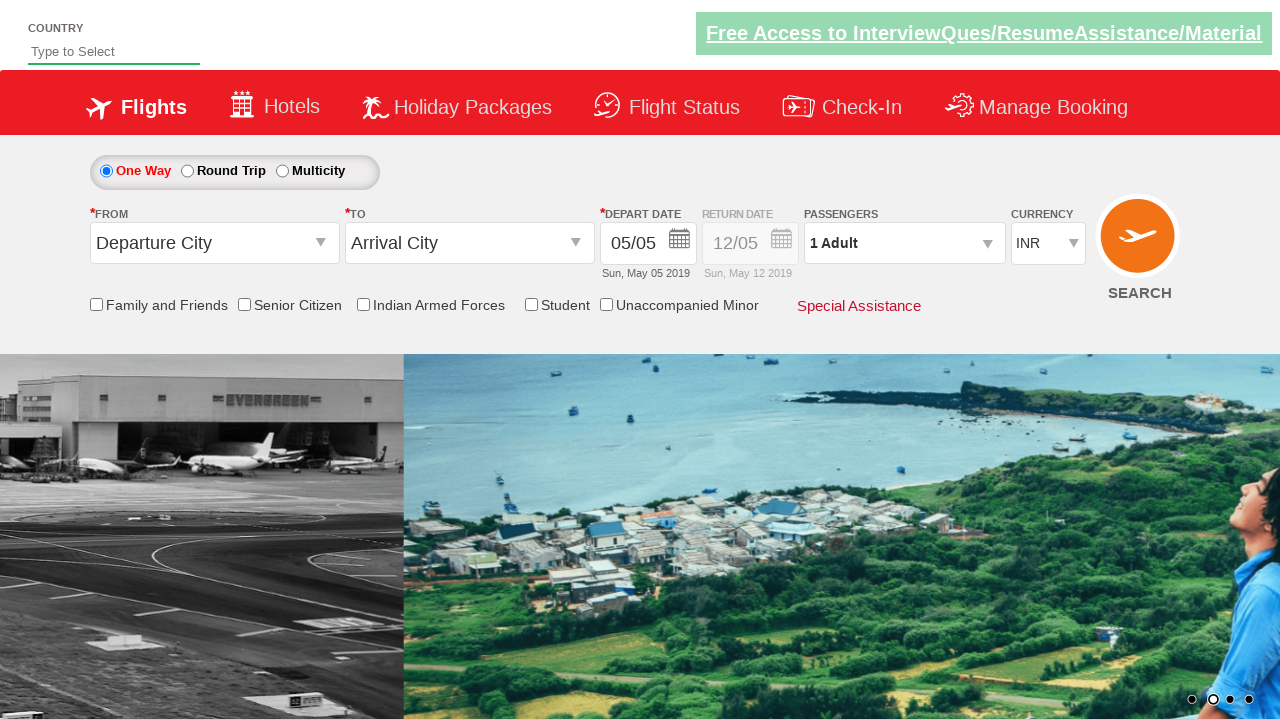

Selected INR currency from dropdown on select[name*='DropDownListCurrency']
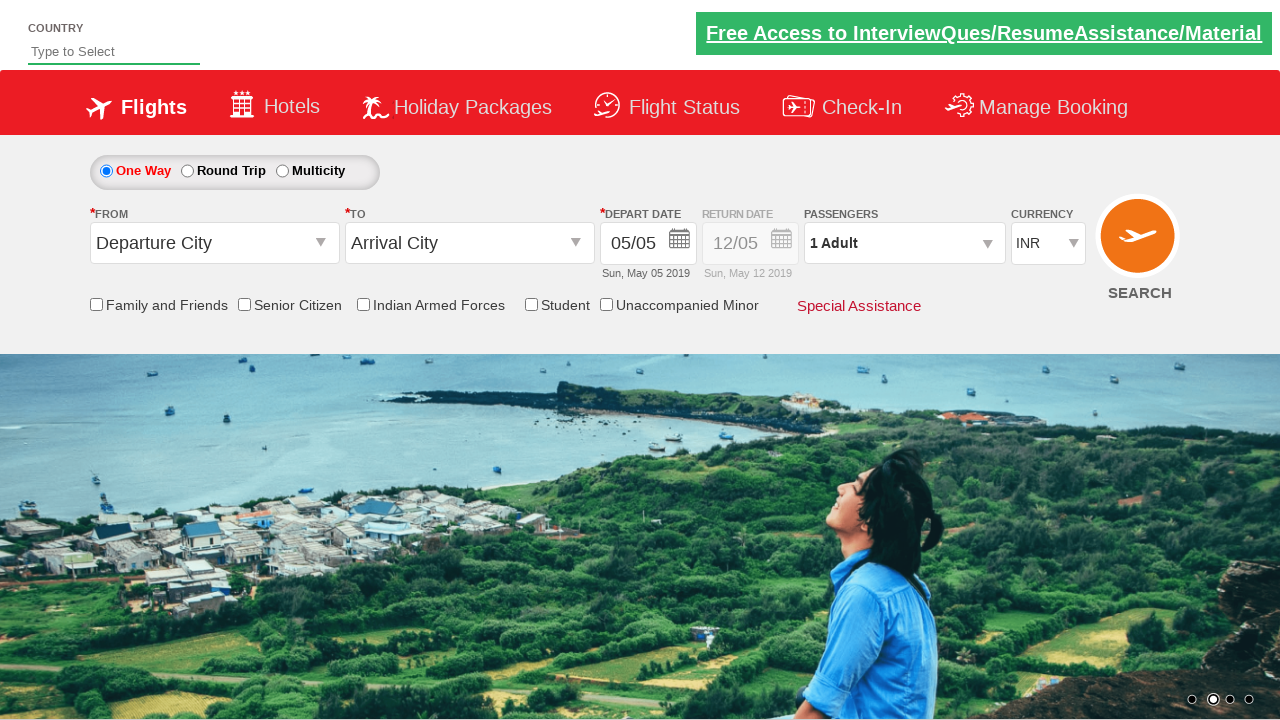

Clicked on passenger info dropdown at (904, 243) on #divpaxinfo
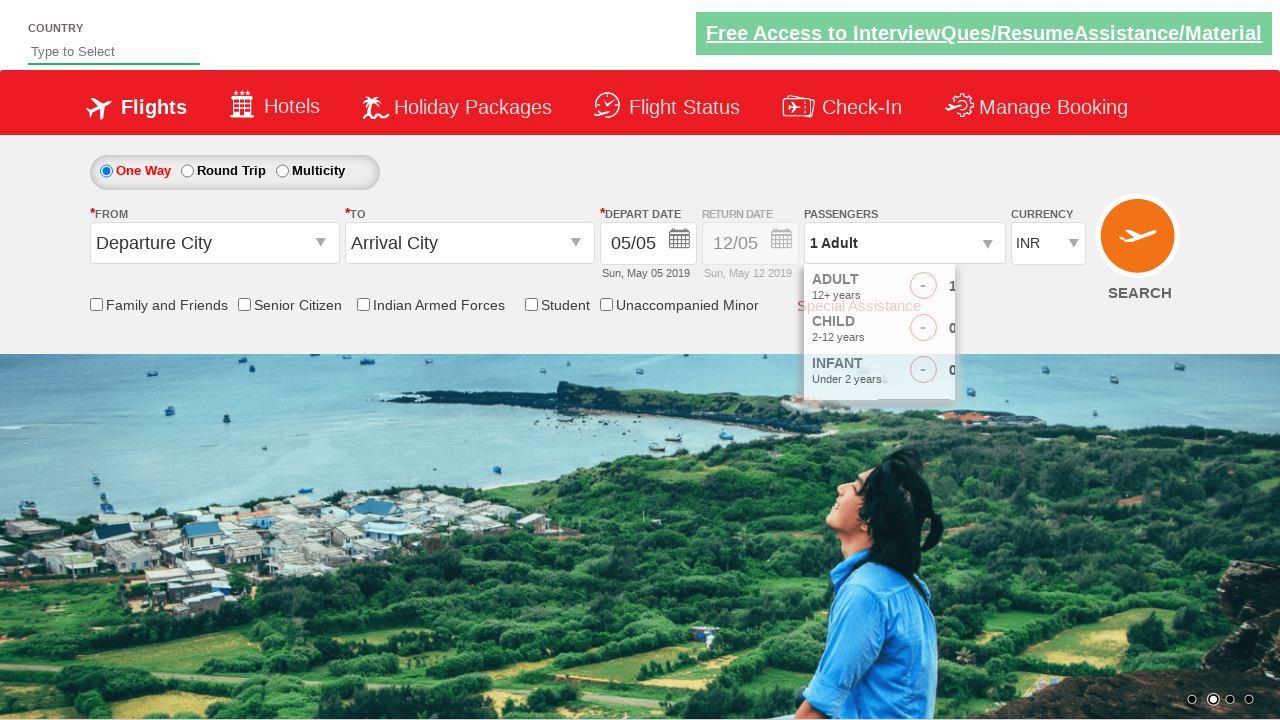

Incremented children count at (982, 330) on #divChild #hrefIncChd
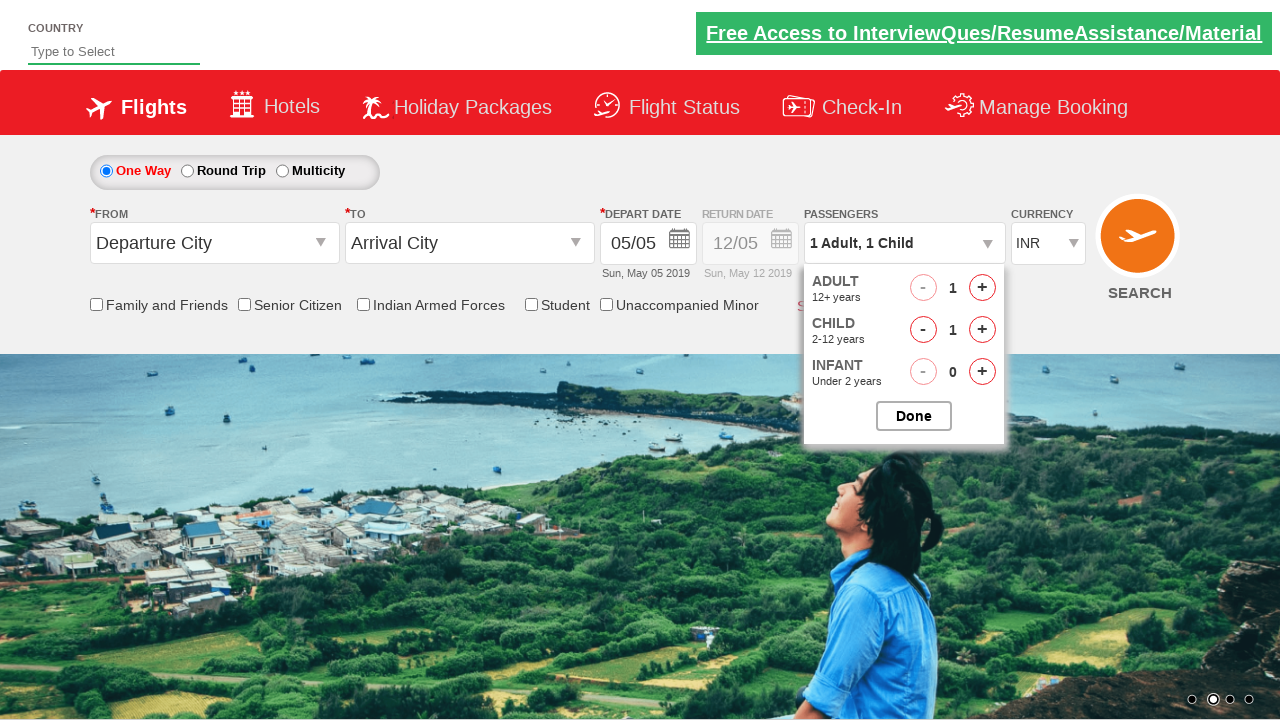

Closed passenger options at (914, 416) on #btnclosepaxoption
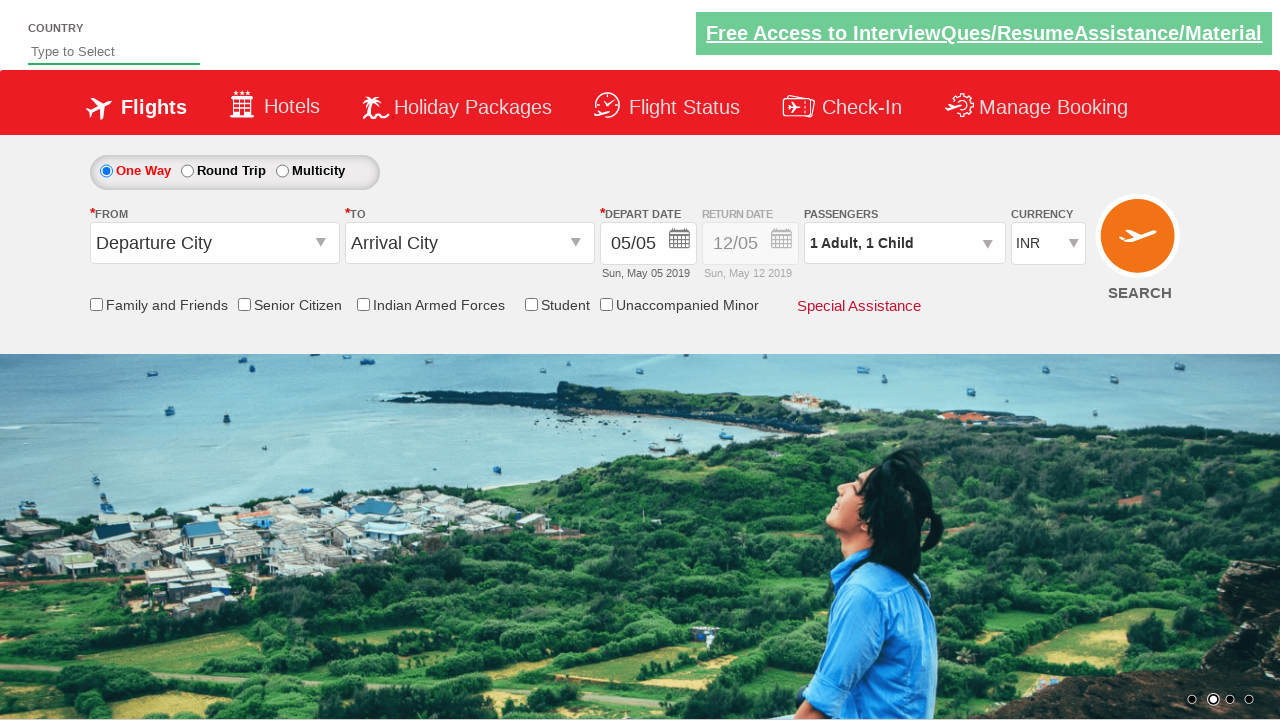

Checked family and friends checkbox at (96, 304) on xpath=//div[@id='familyandfriend']/input[@type='checkbox']
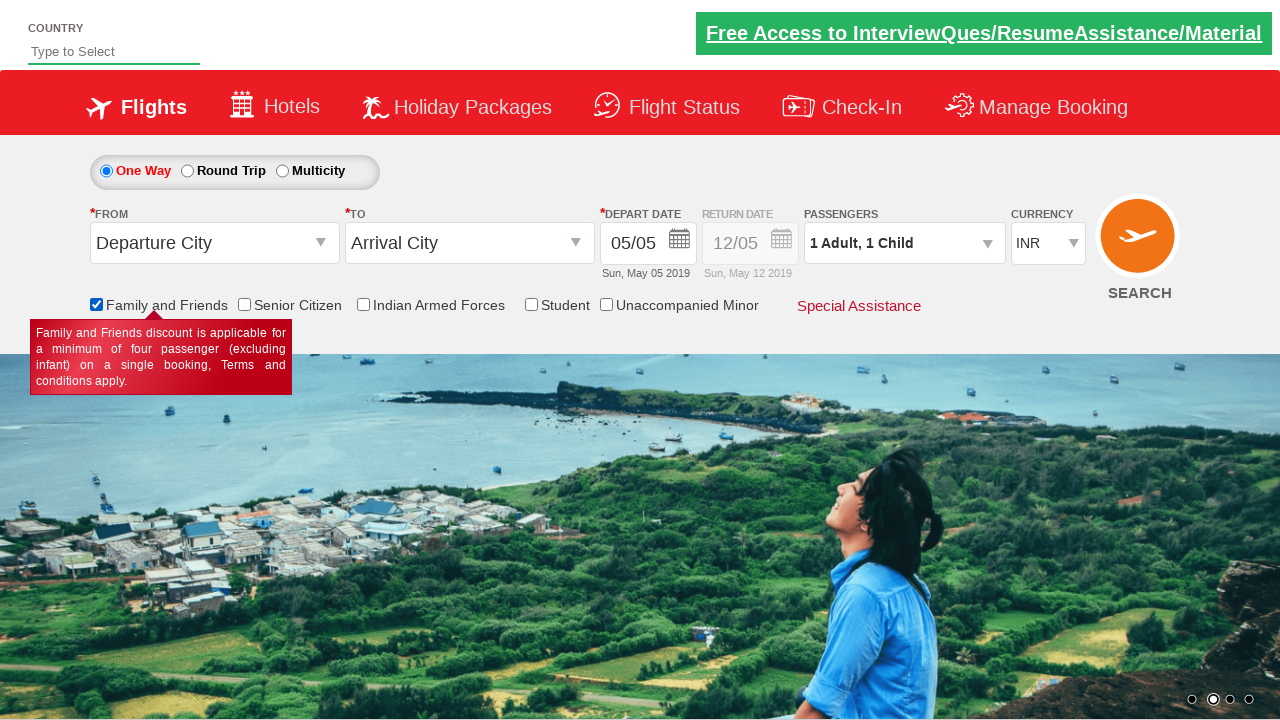

Clicked origin station dropdown at (214, 243) on #ctl00_mainContent_ddl_originStation1_CTXT
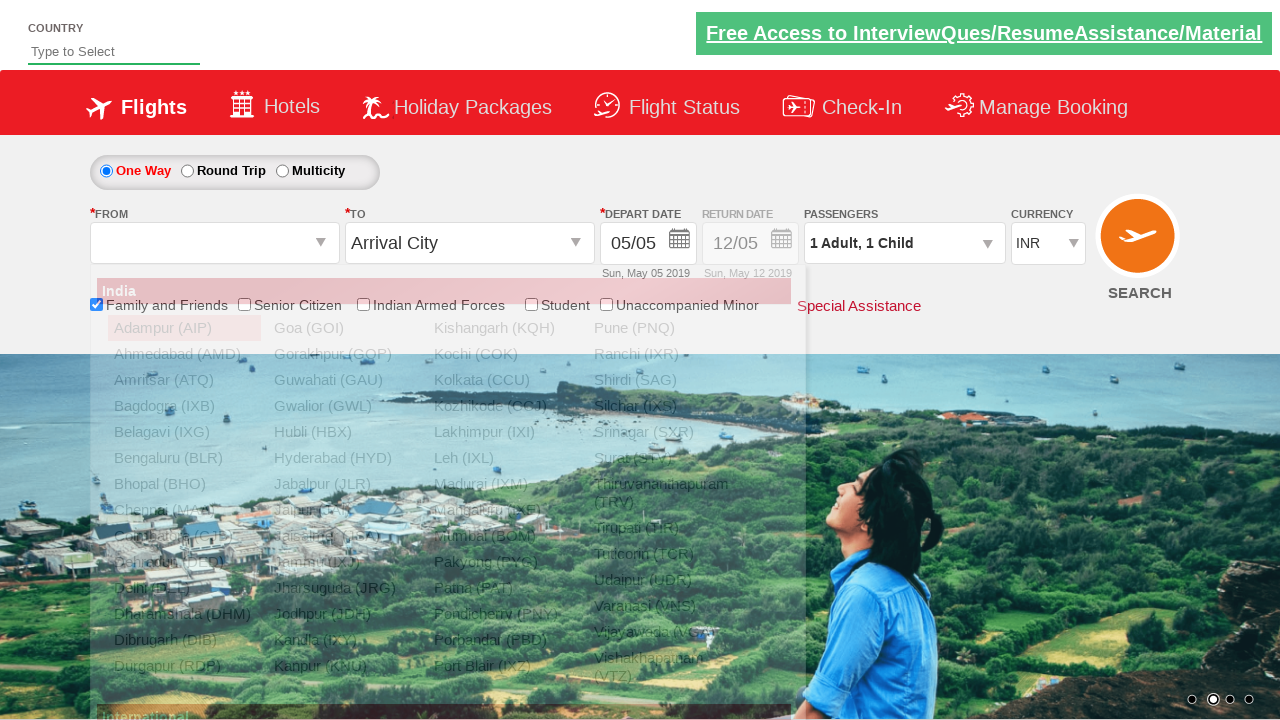

Selected Bengaluru (BLR) as origin city at (184, 458) on xpath=//div[@id='ctl00_mainContent_ddl_originStation1_CTNR']//li/a[@text='Bengal
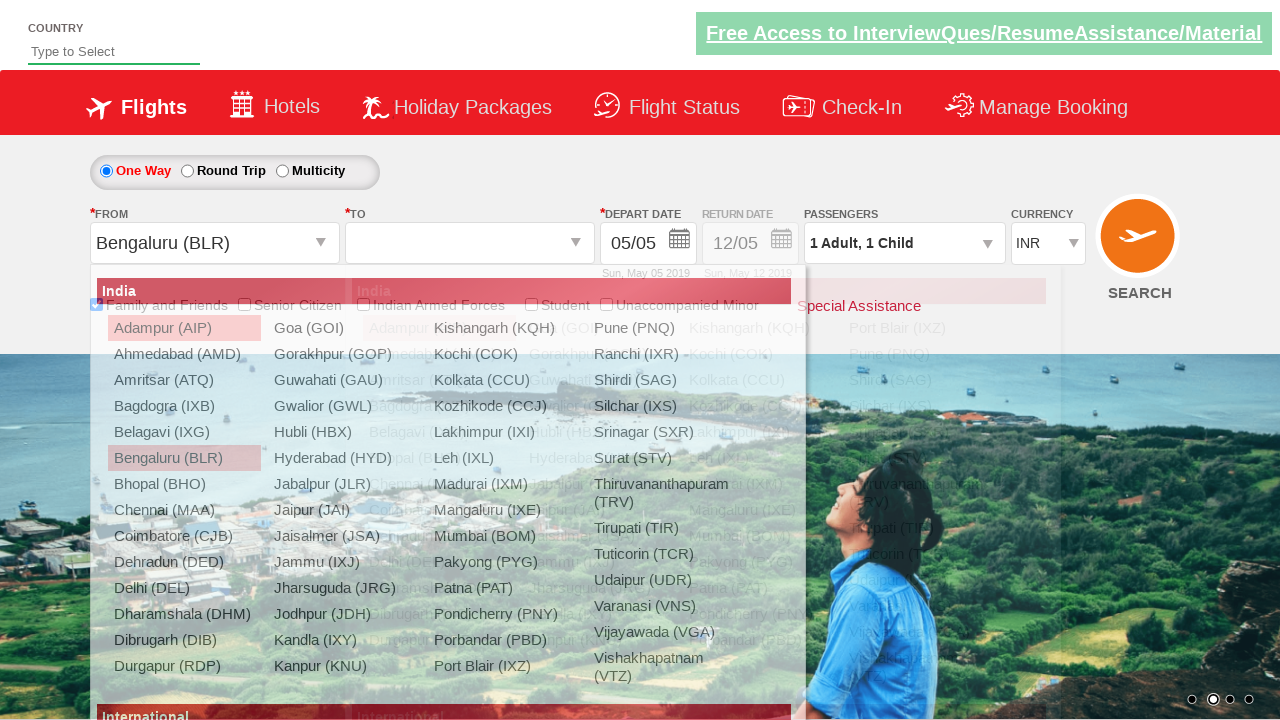

Selected Guwahati (GAU) as destination city at (599, 380) on xpath=//div[@id='ctl00_mainContent_ddl_destinationStation1_CTNR']//li/a[@text='G
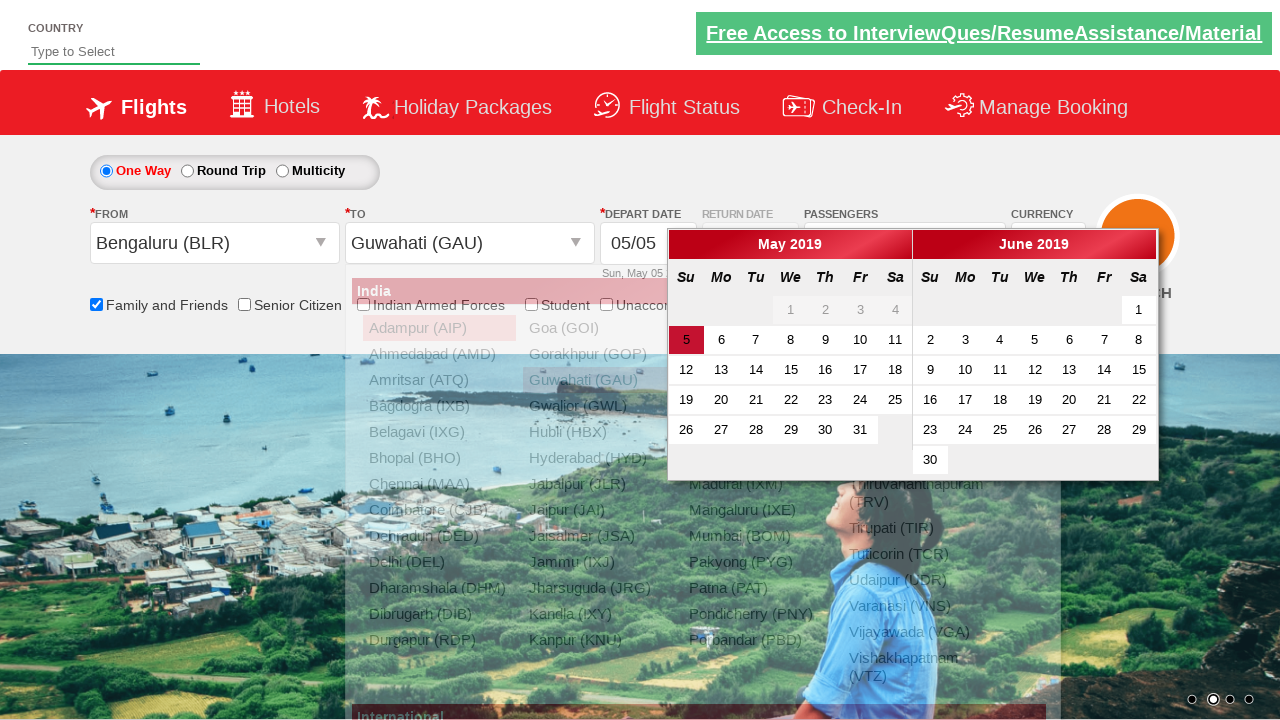

Typed 'Ind' in autocomplete field on #autosuggest
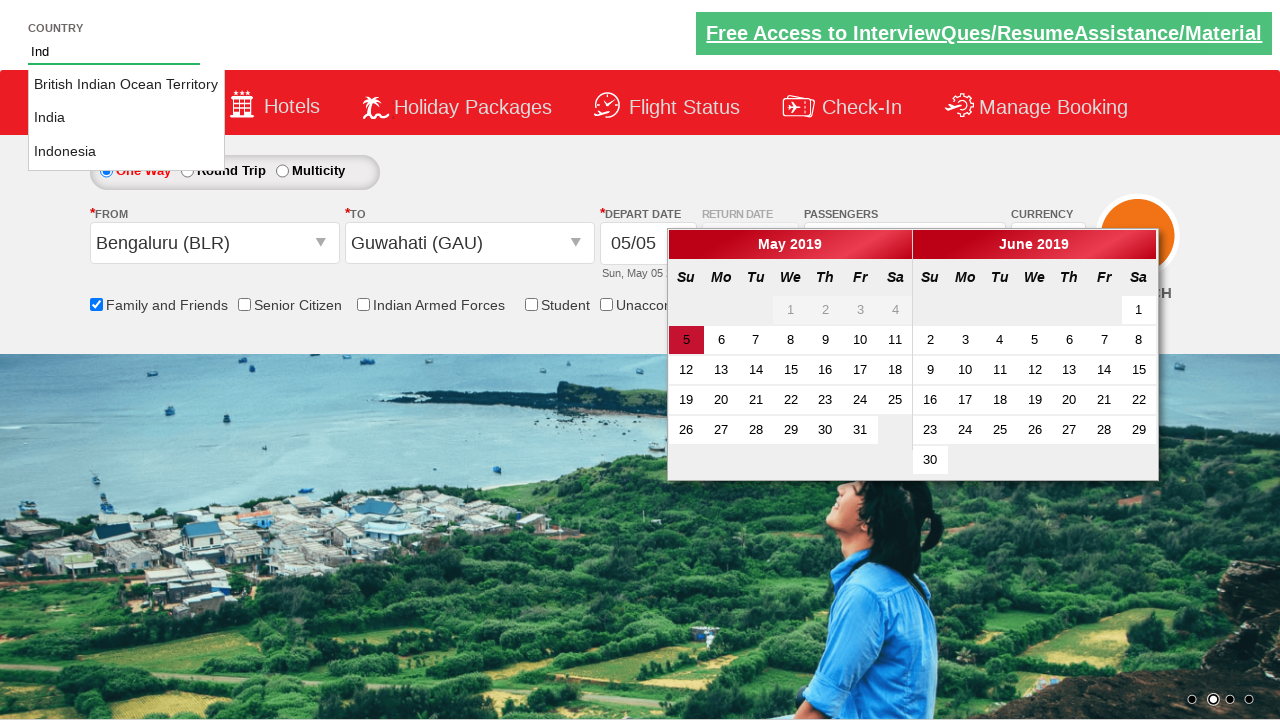

Autocomplete suggestions appeared
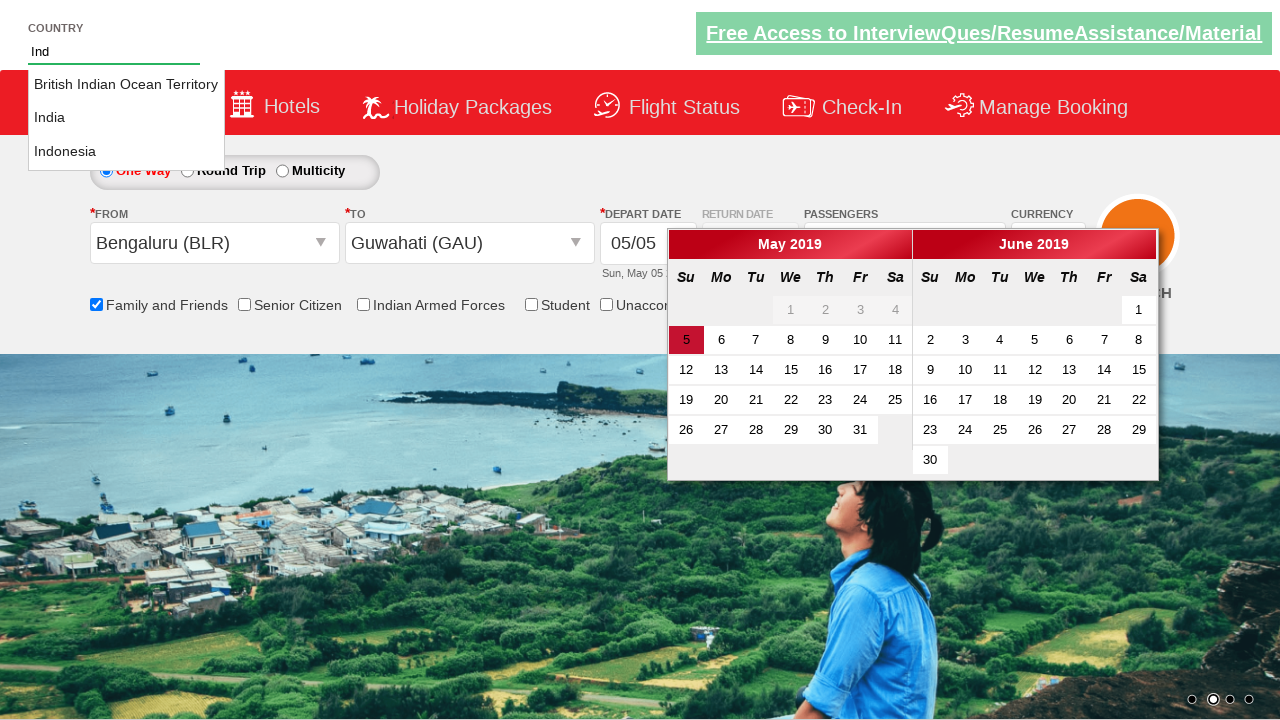

Selected 'India' from autocomplete suggestions at (126, 118) on .ui-menu-item a >> nth=1
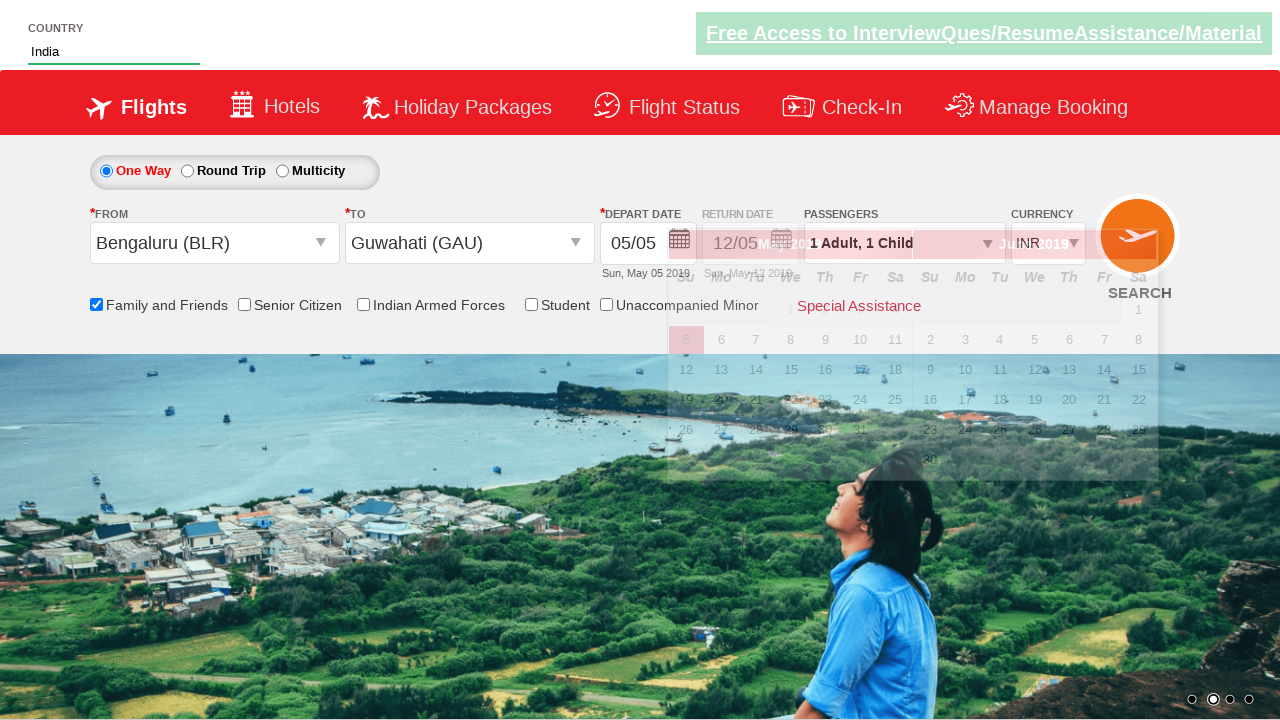

Clicked departure date field at (648, 244) on #ctl00_mainContent_view_date1
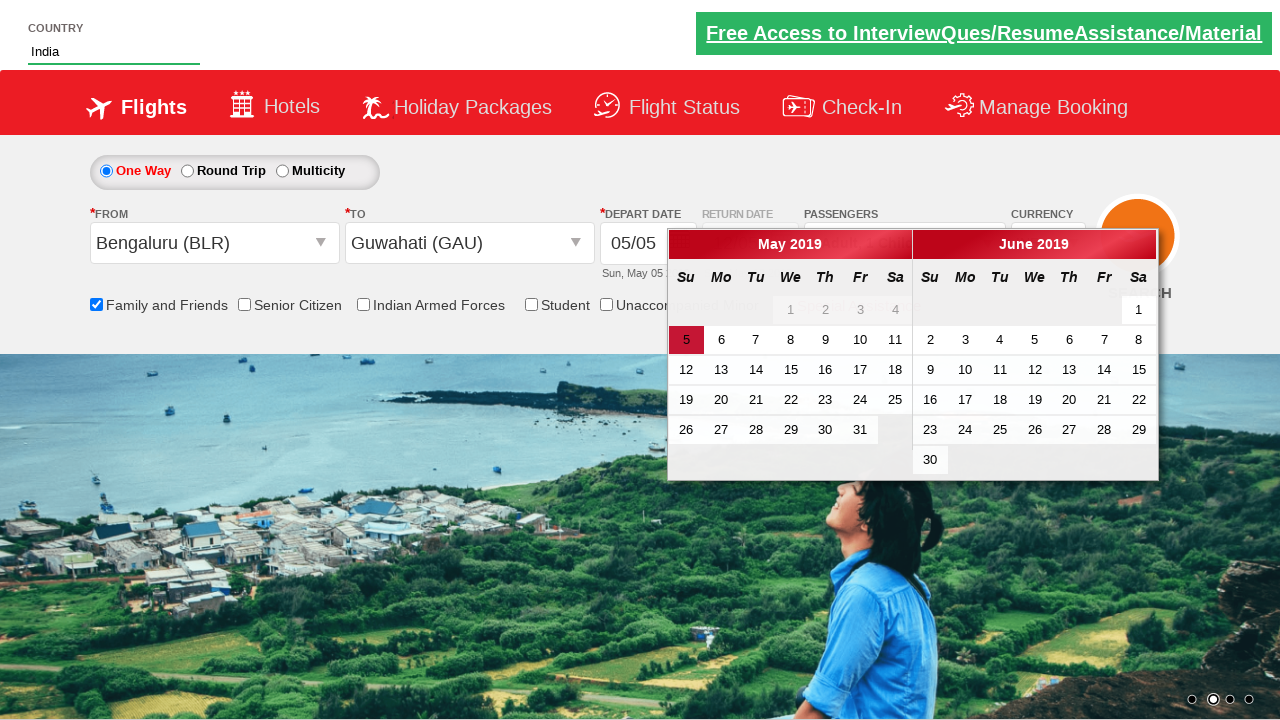

Selected active date for departure at (686, 340) on .ui-state-default.ui-state-active
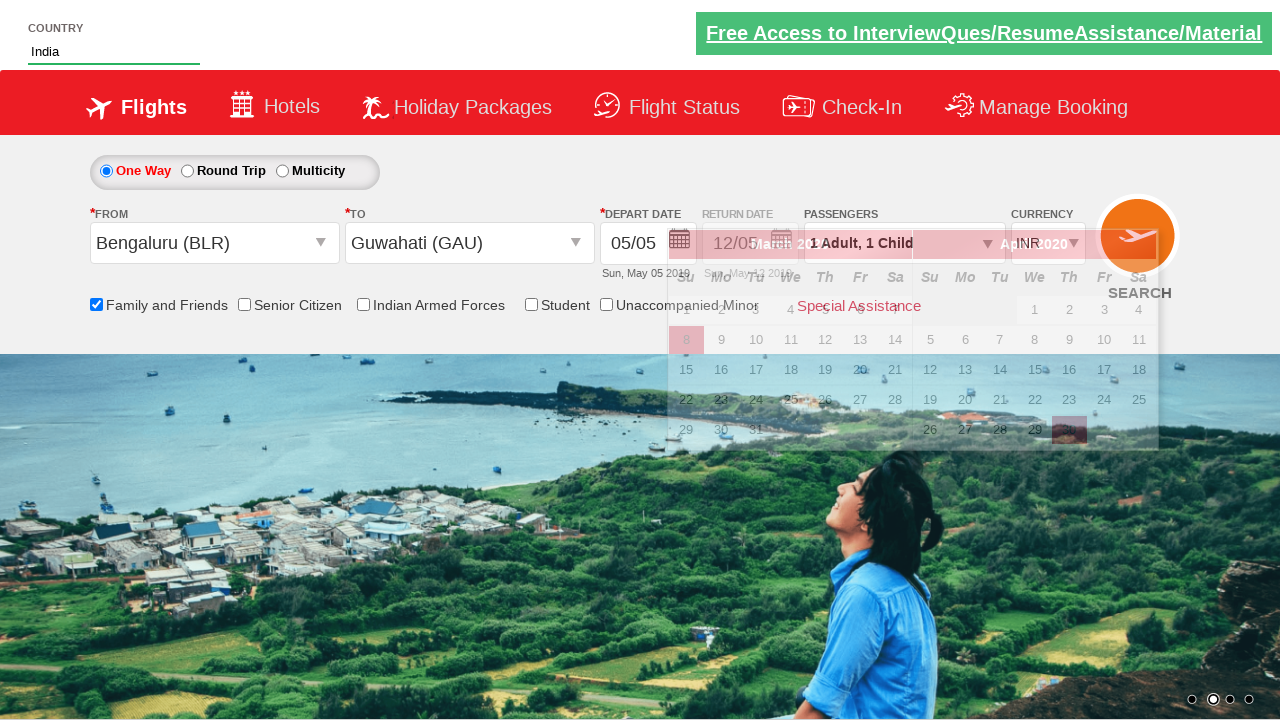

Clicked return date field at (750, 244) on #ctl00_mainContent_view_date2
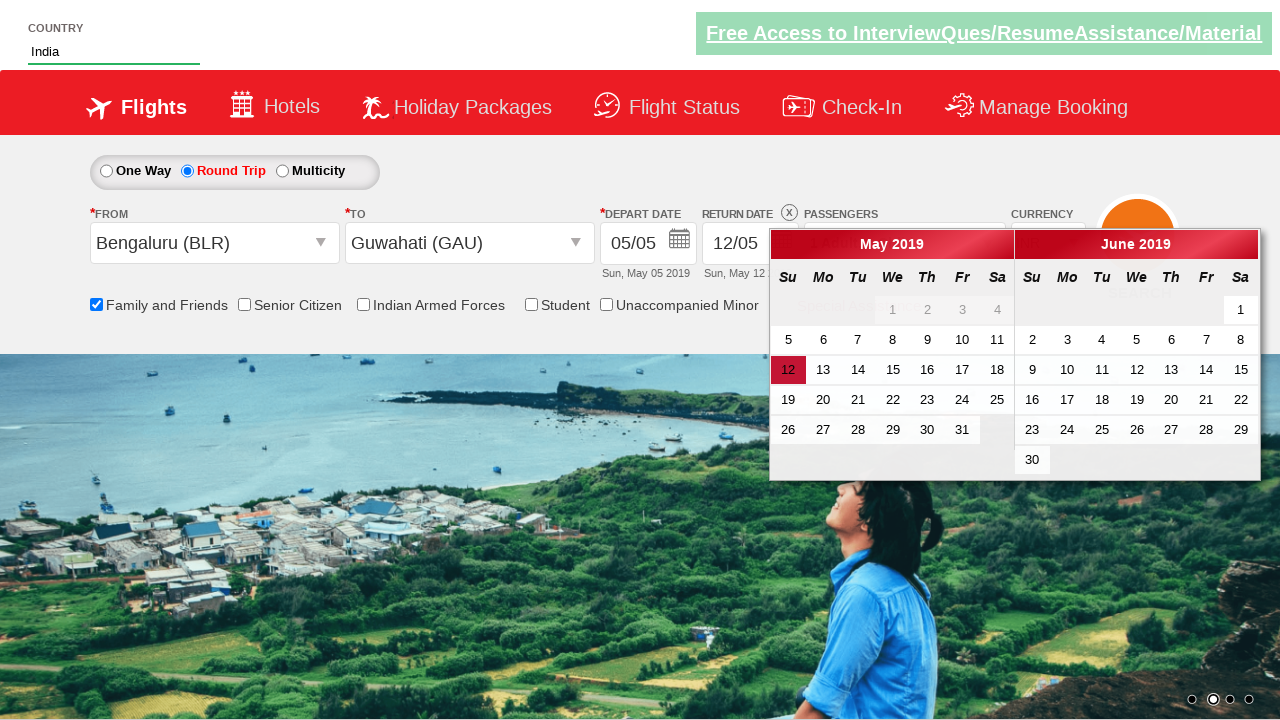

Selected active date for return at (788, 370) on .ui-state-default.ui-state-active
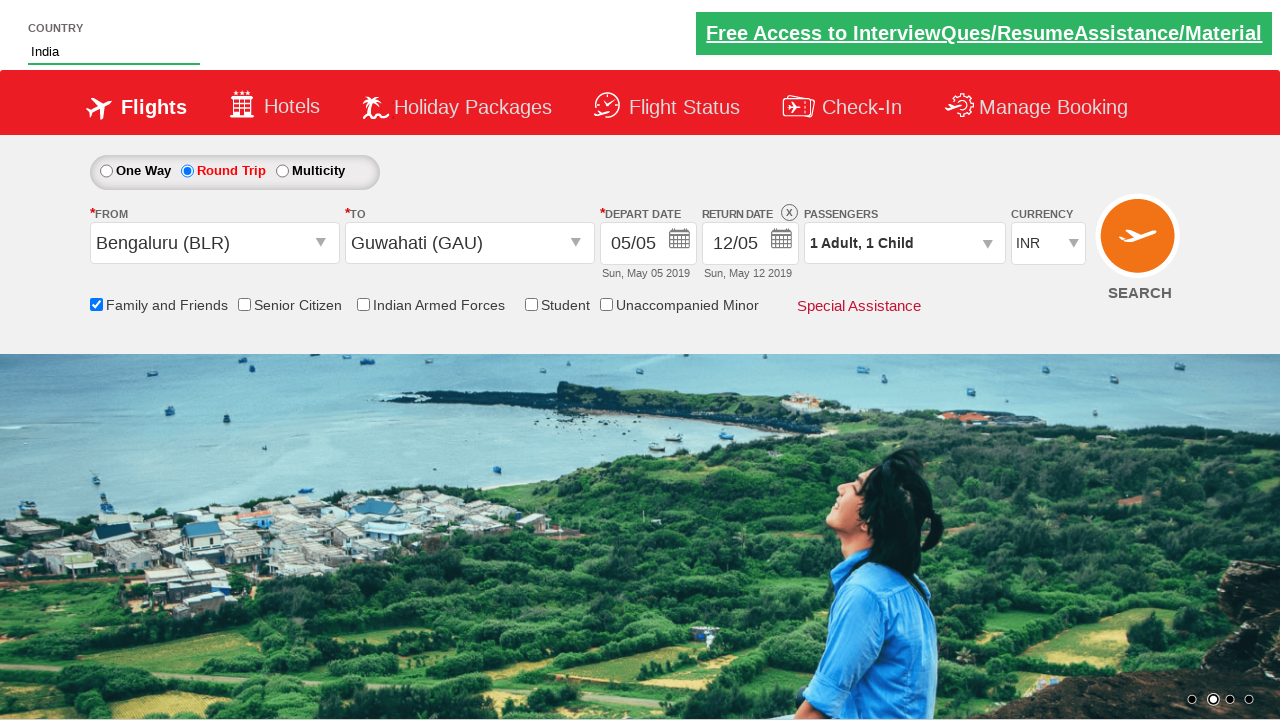

Clicked Special Assistance link at (858, 306) on xpath=//a[text()='Special Assistance']
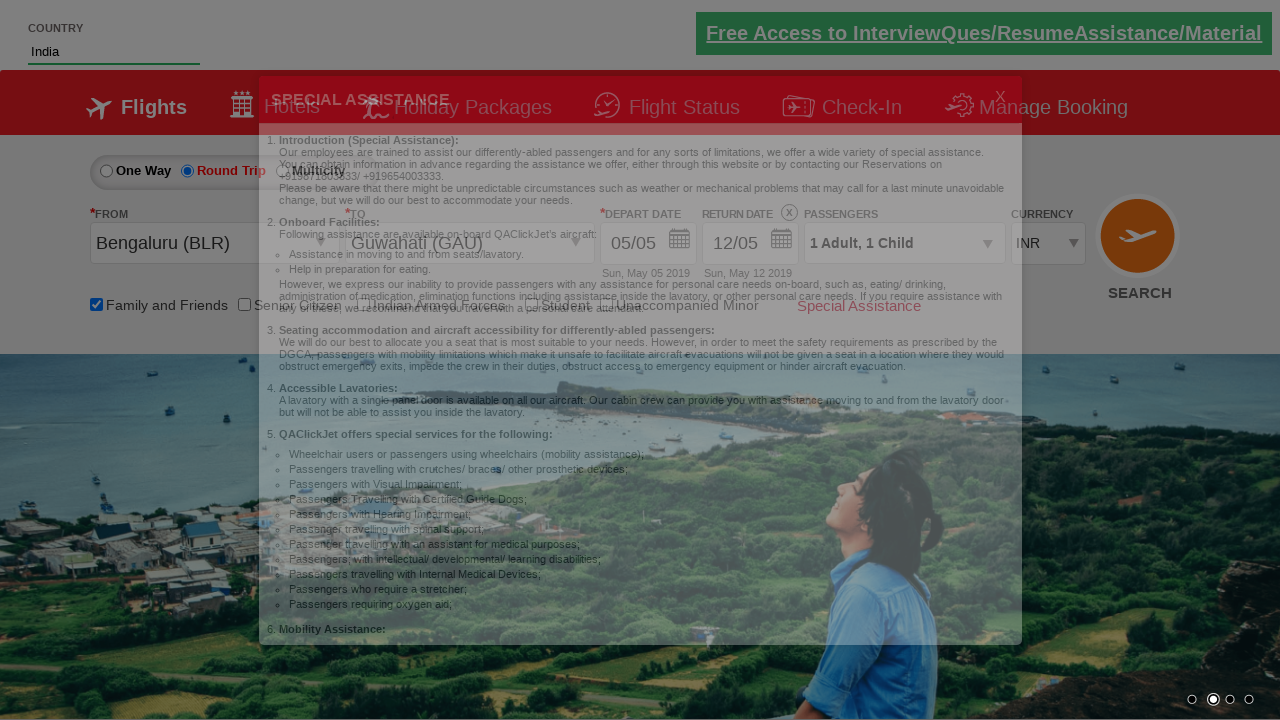

Clicked on Special Assistance window at (1000, 98) on #SpecialAssistanceWindow
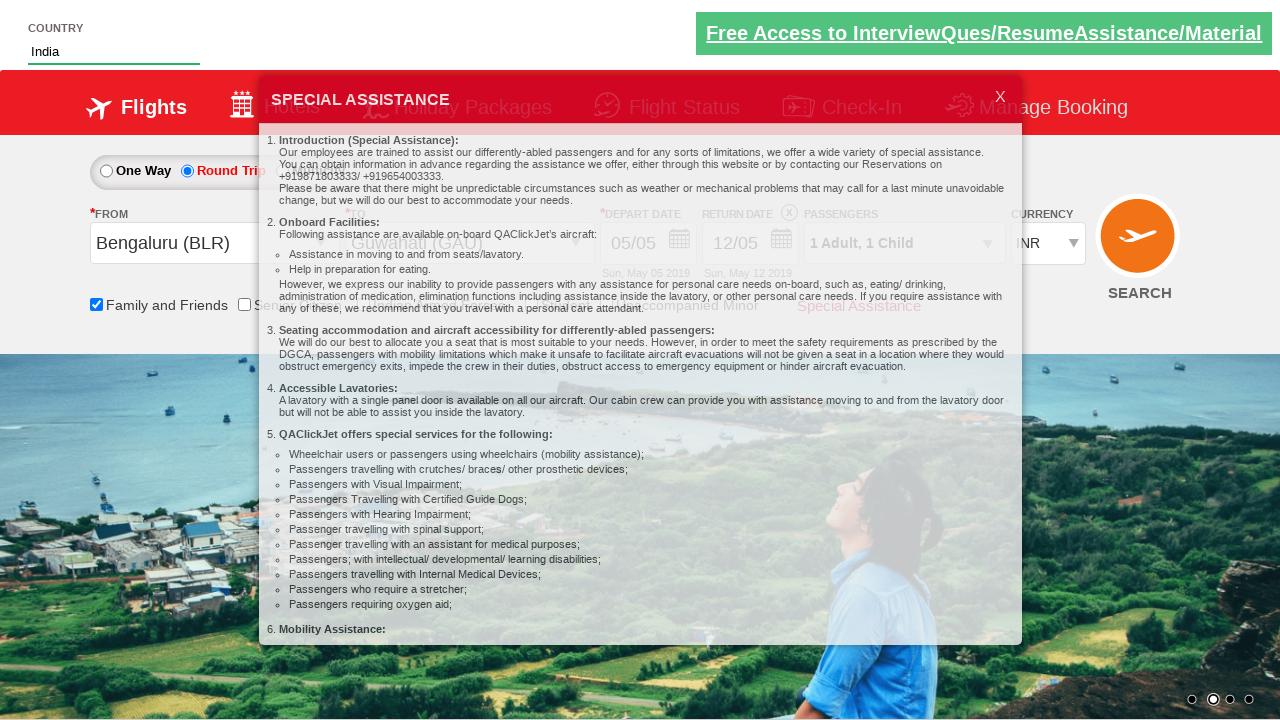

Clicked Find Flights button at (1140, 245) on input[name='ctl00$mainContent$btn_FindFlights']
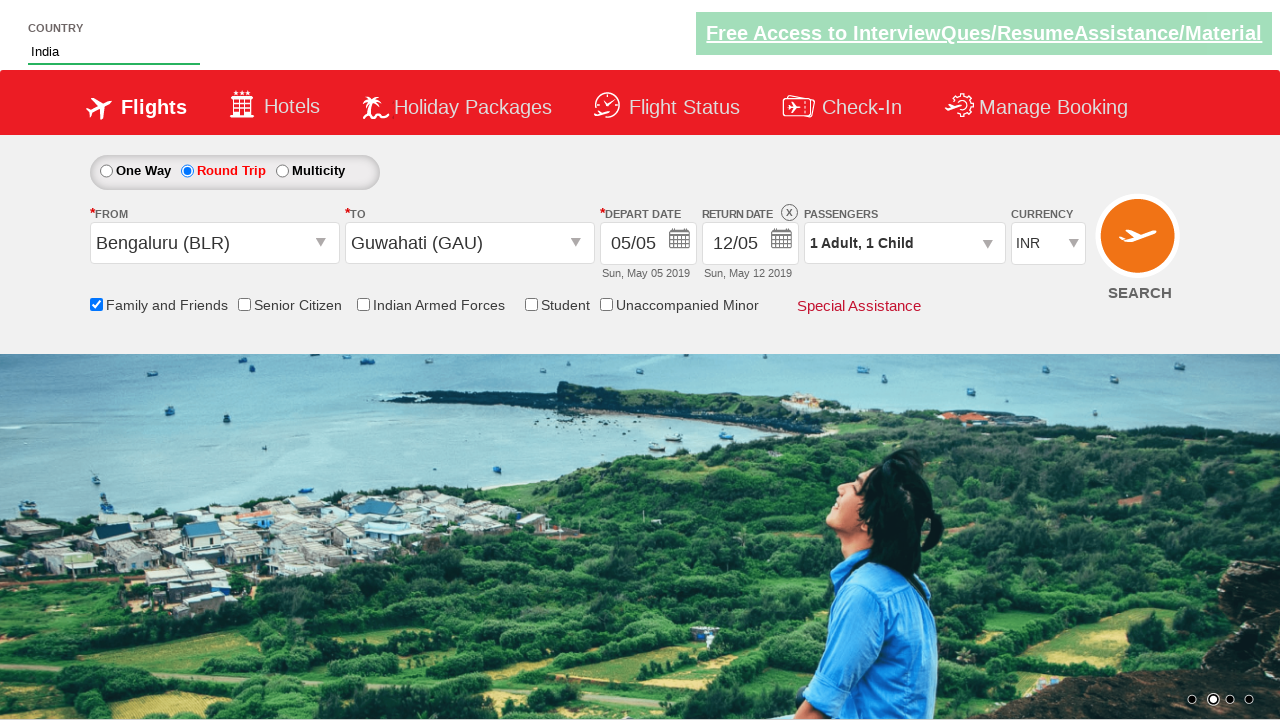

Set up alert handler to accept dialogs
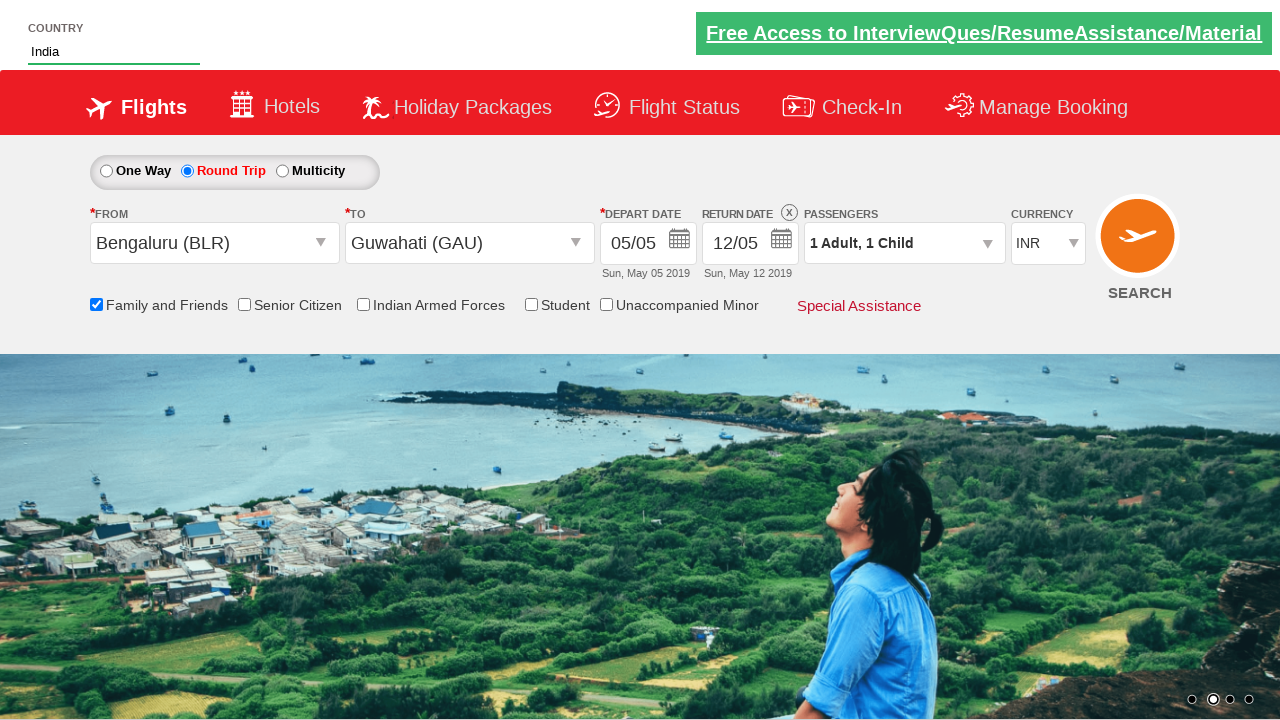

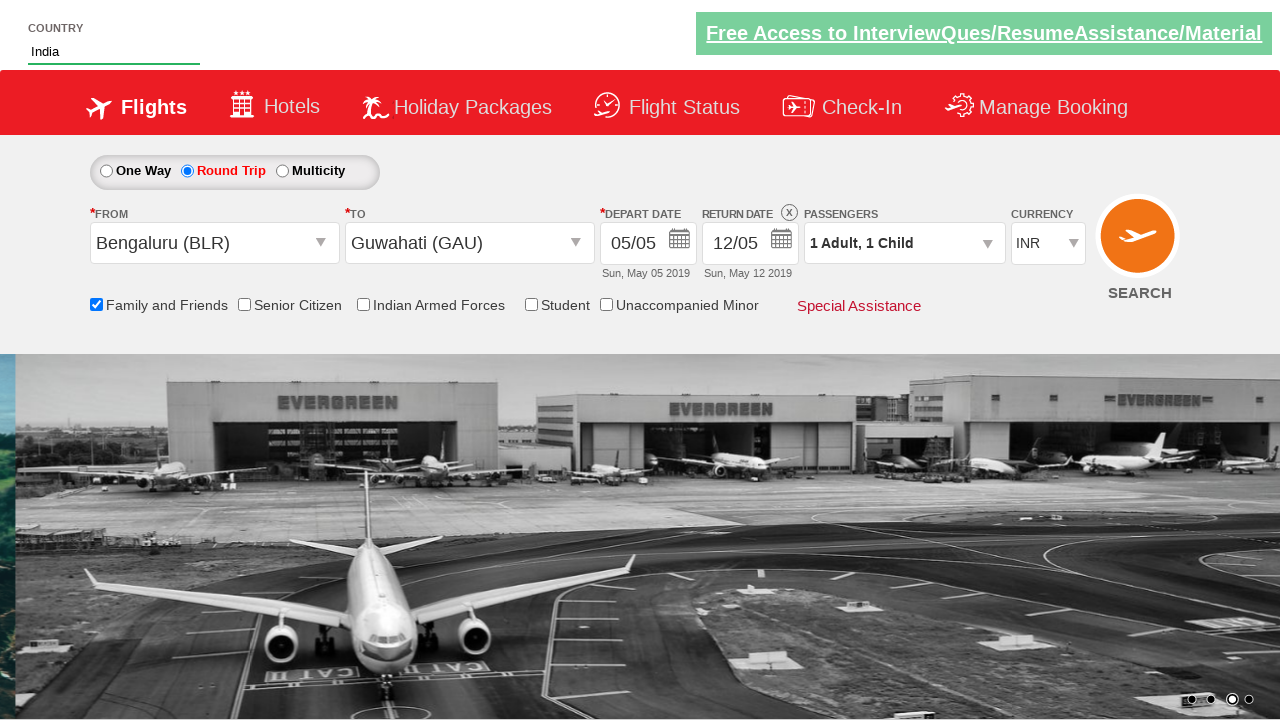